Tests dropdown selection functionality by selecting options using different methods (by index, value, and visible text) and verifies the selected option

Starting URL: https://practice.cydeo.com/dropdown

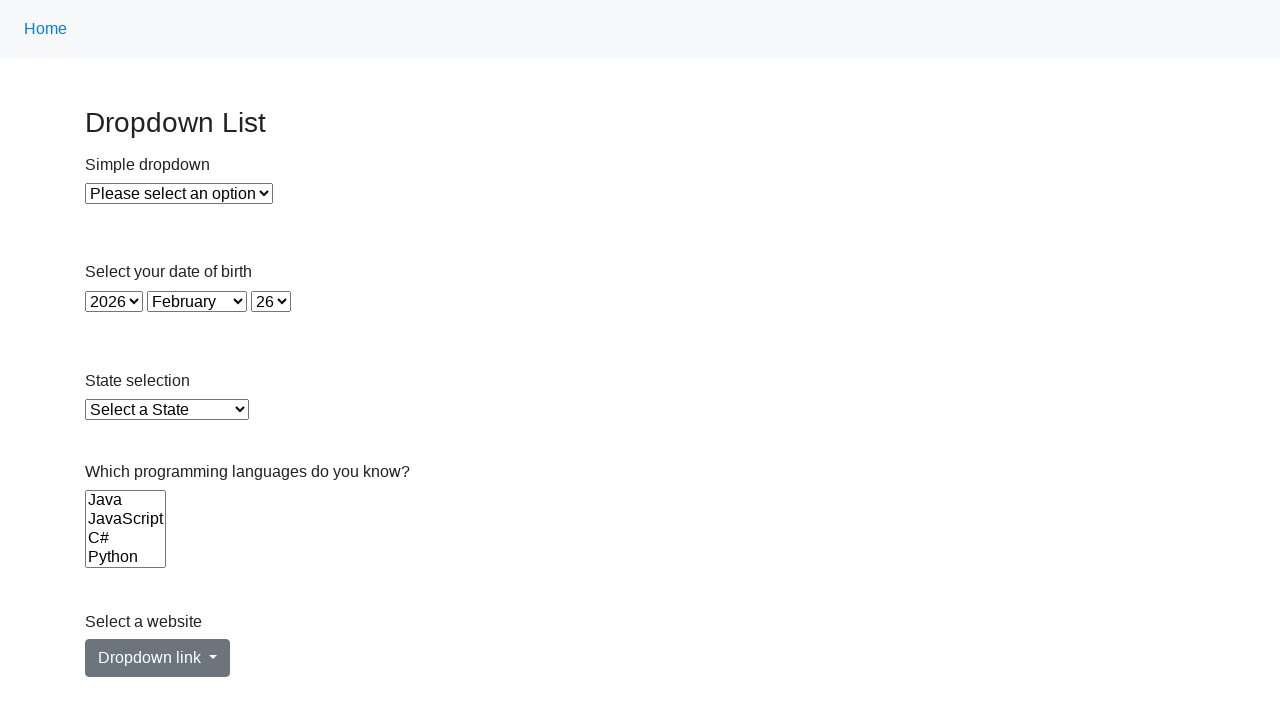

Located dropdown element with selector 'select#dropdown'
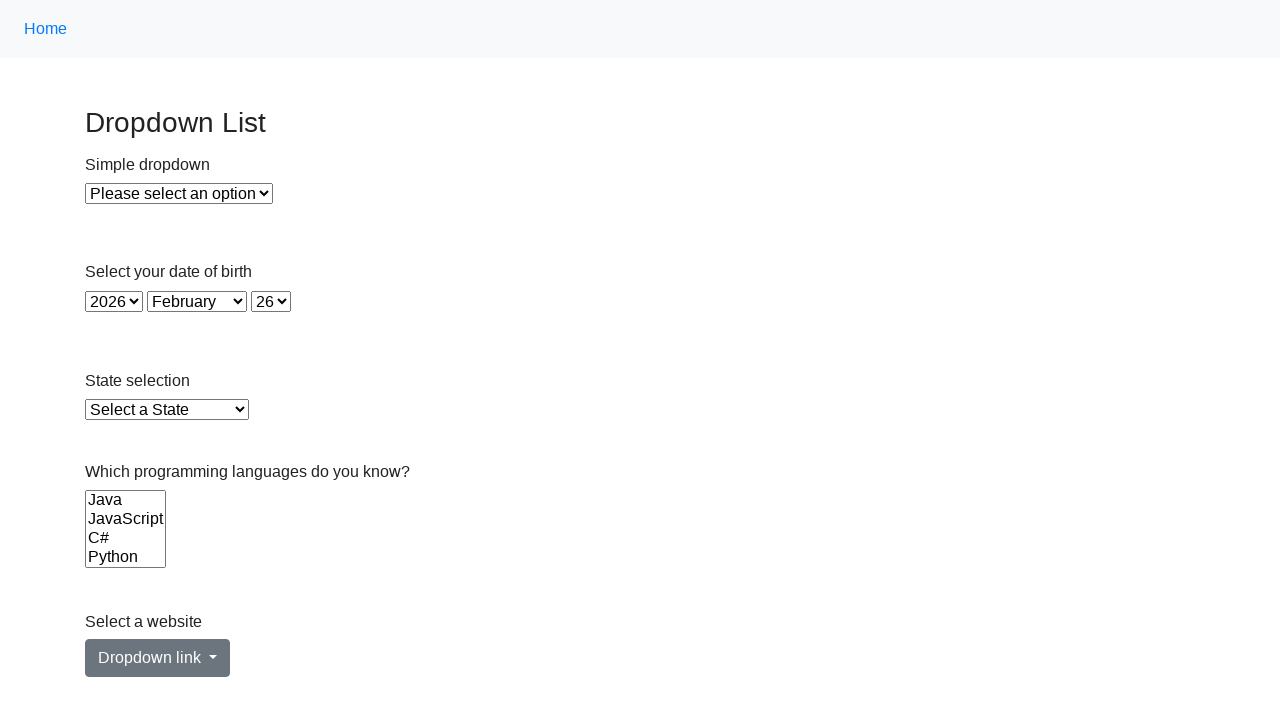

Selected dropdown option by index 2 on select#dropdown
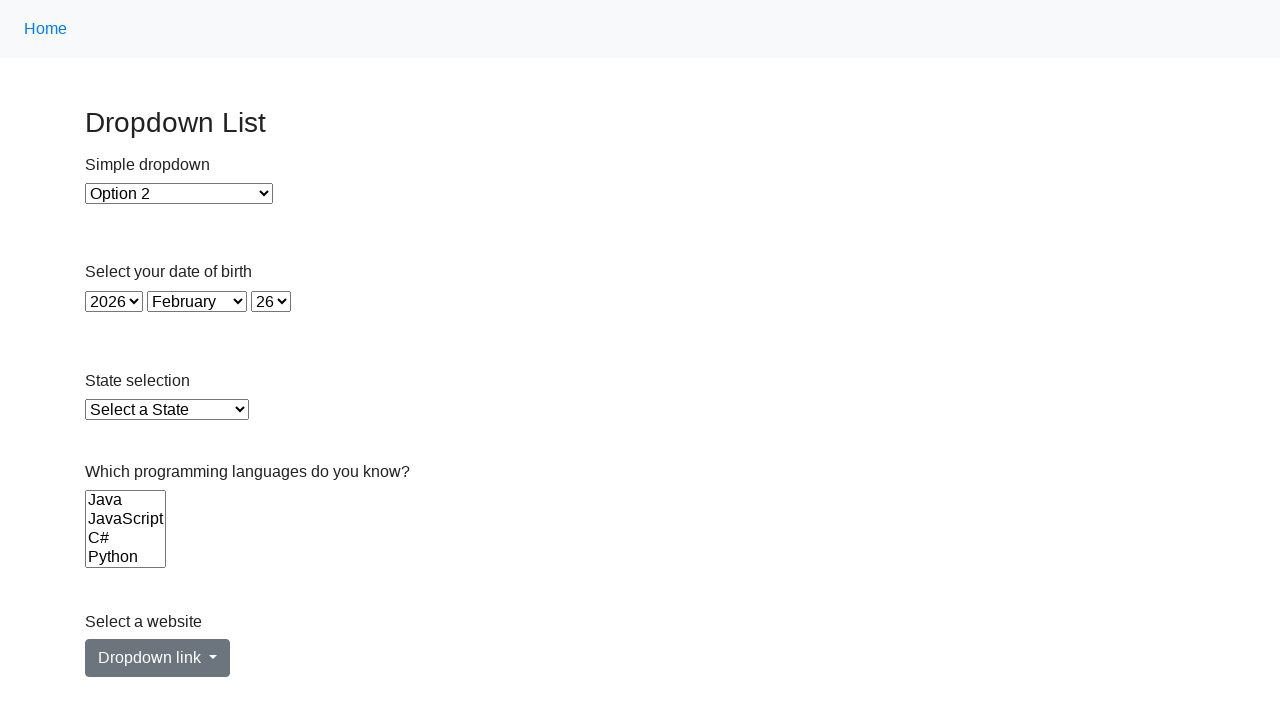

Selected dropdown option by value '2' on select#dropdown
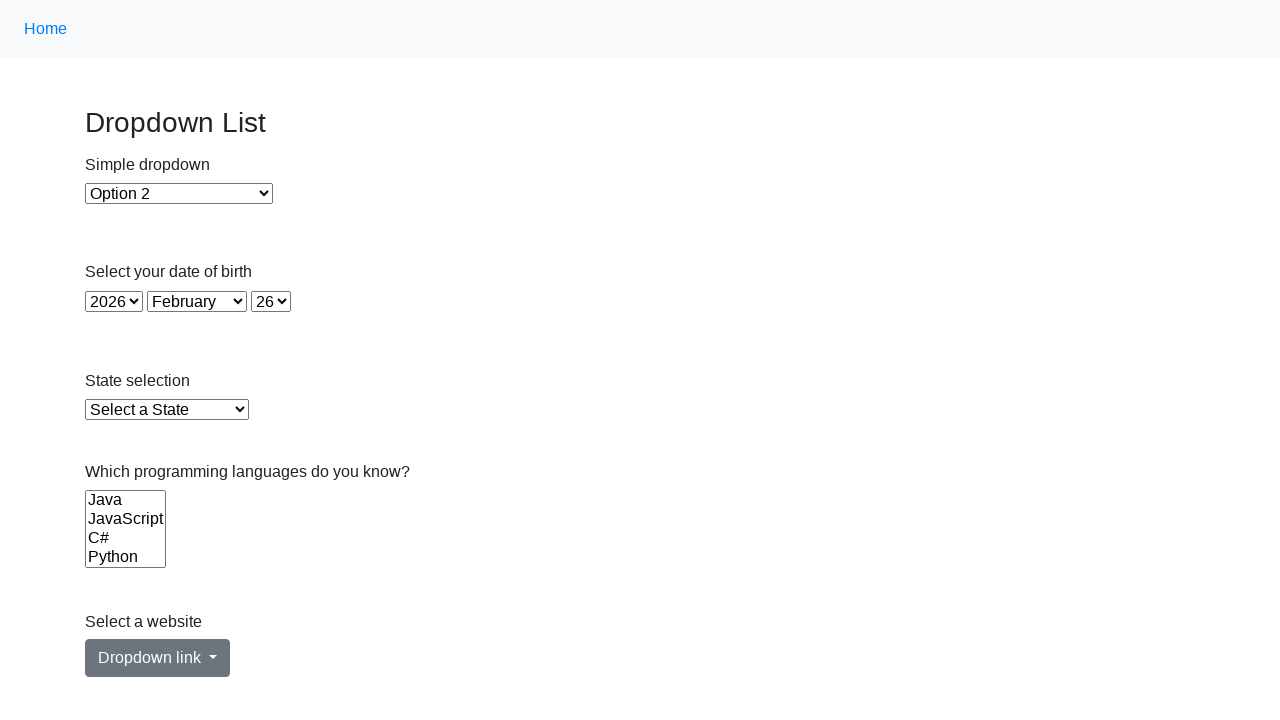

Selected dropdown option by label 'Option 2' on select#dropdown
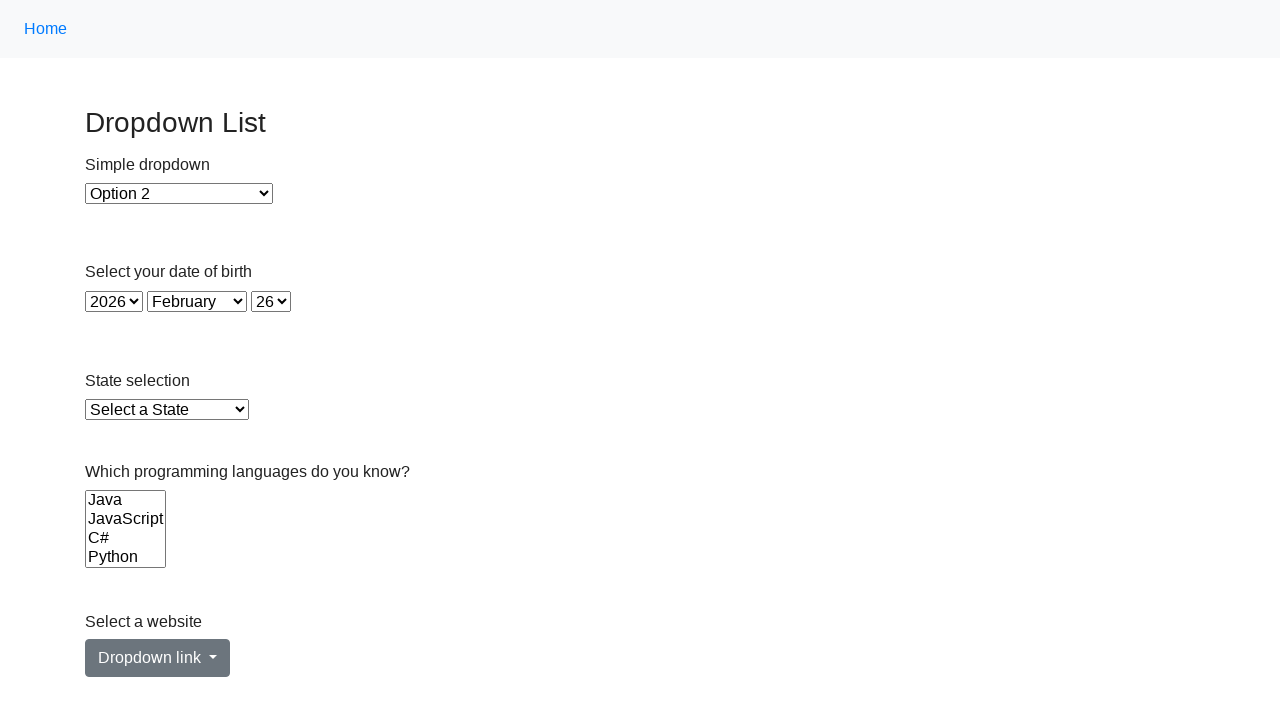

Retrieved text content of checked option
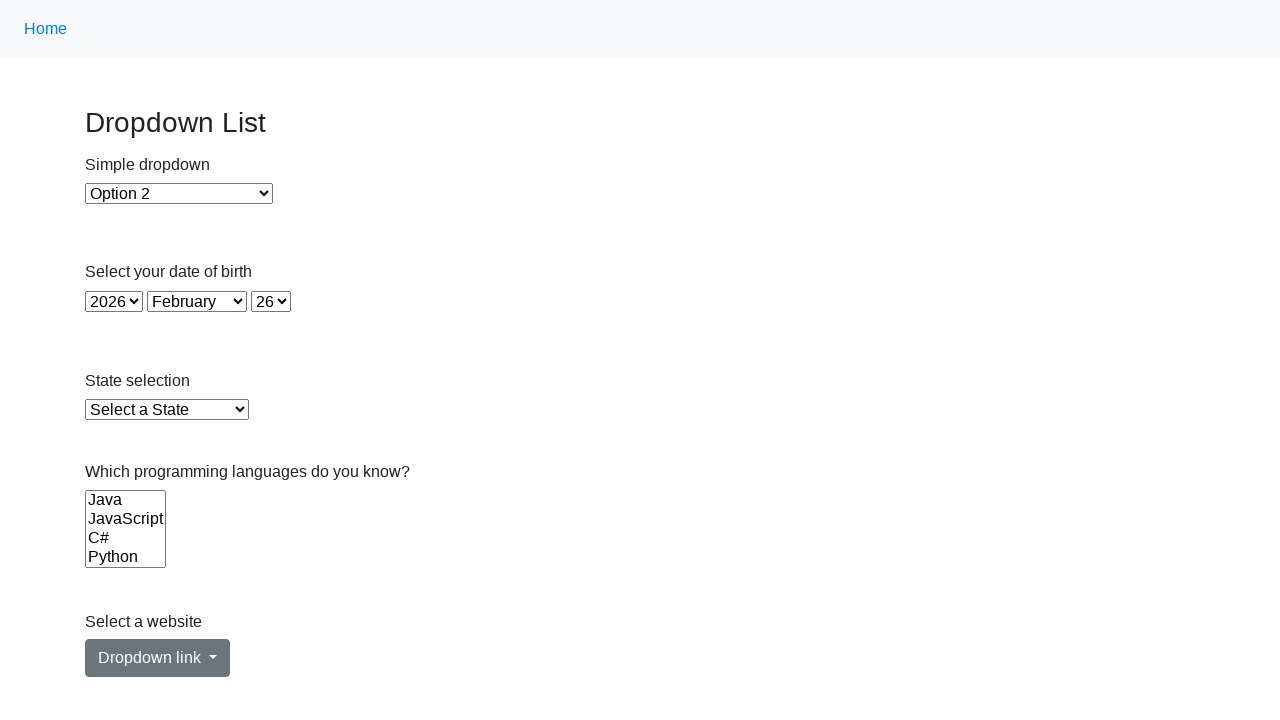

Verified that selected option is 'Option 2'
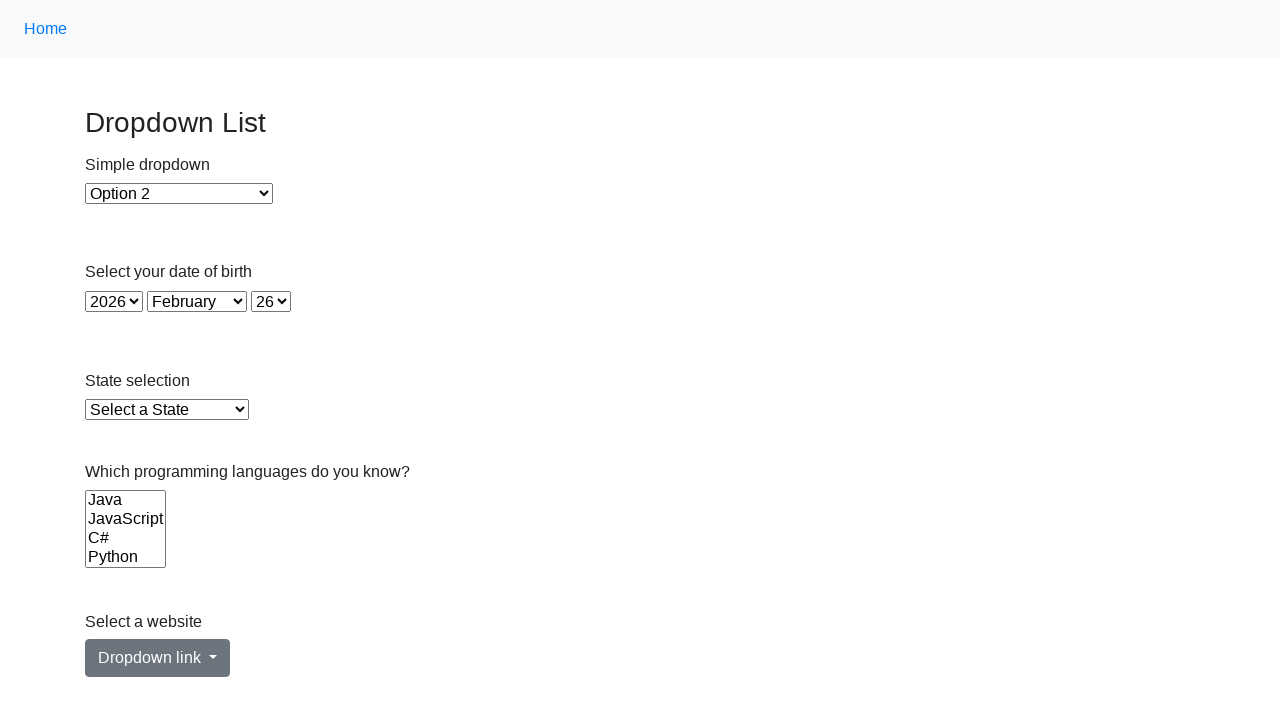

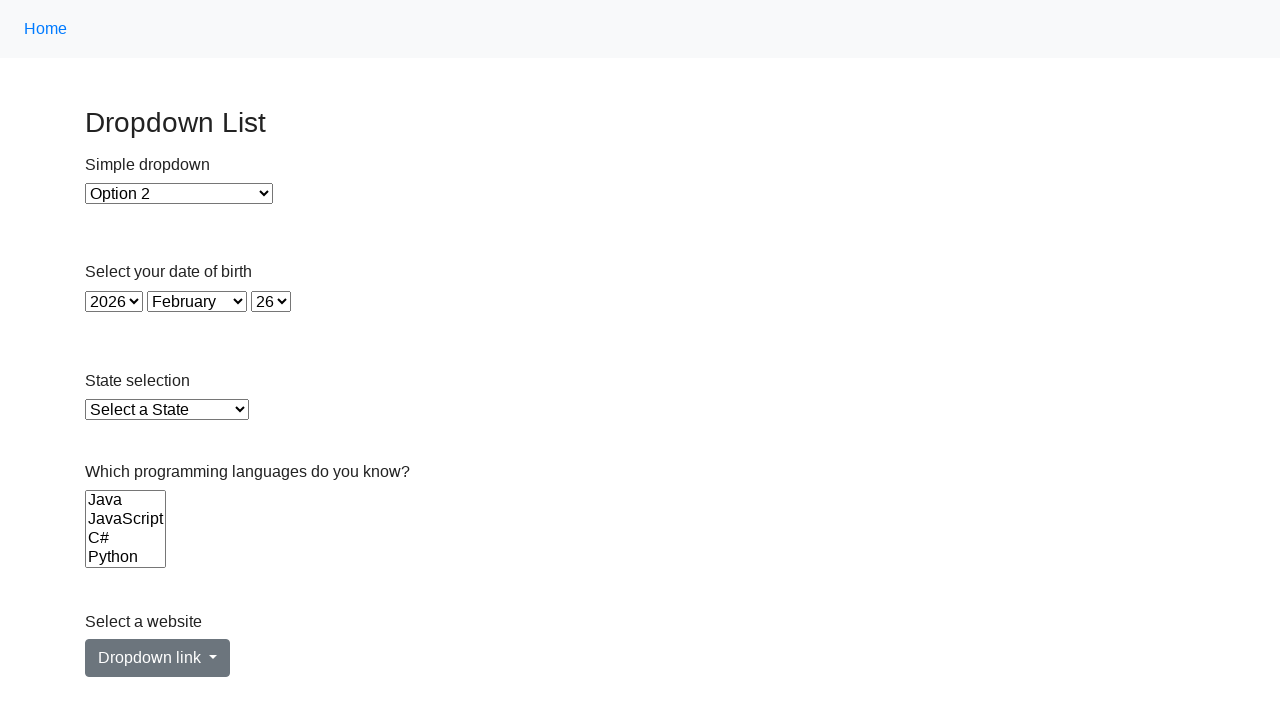